Tests subtraction of two integers (2 - 3 = -1) using the Basic Calculator with Prototype build selected

Starting URL: https://testsheepnz.github.io/BasicCalculator.html

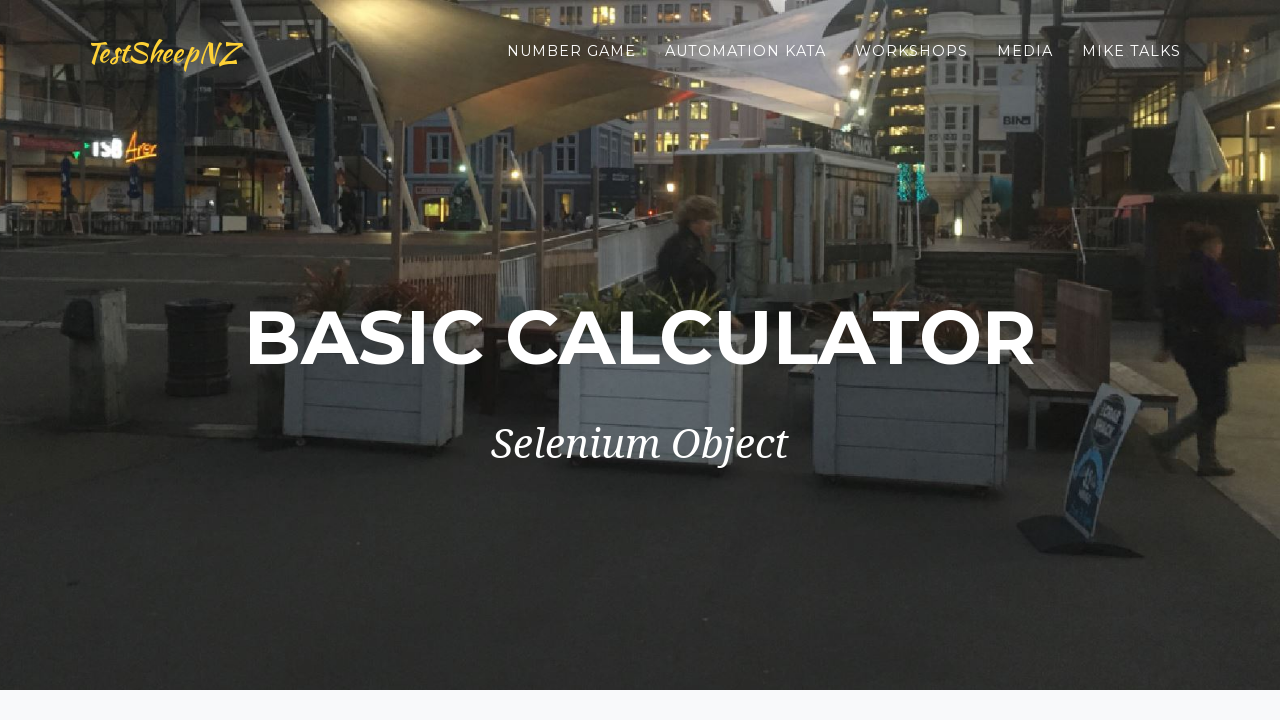

Scrolled down to the bottom of the page
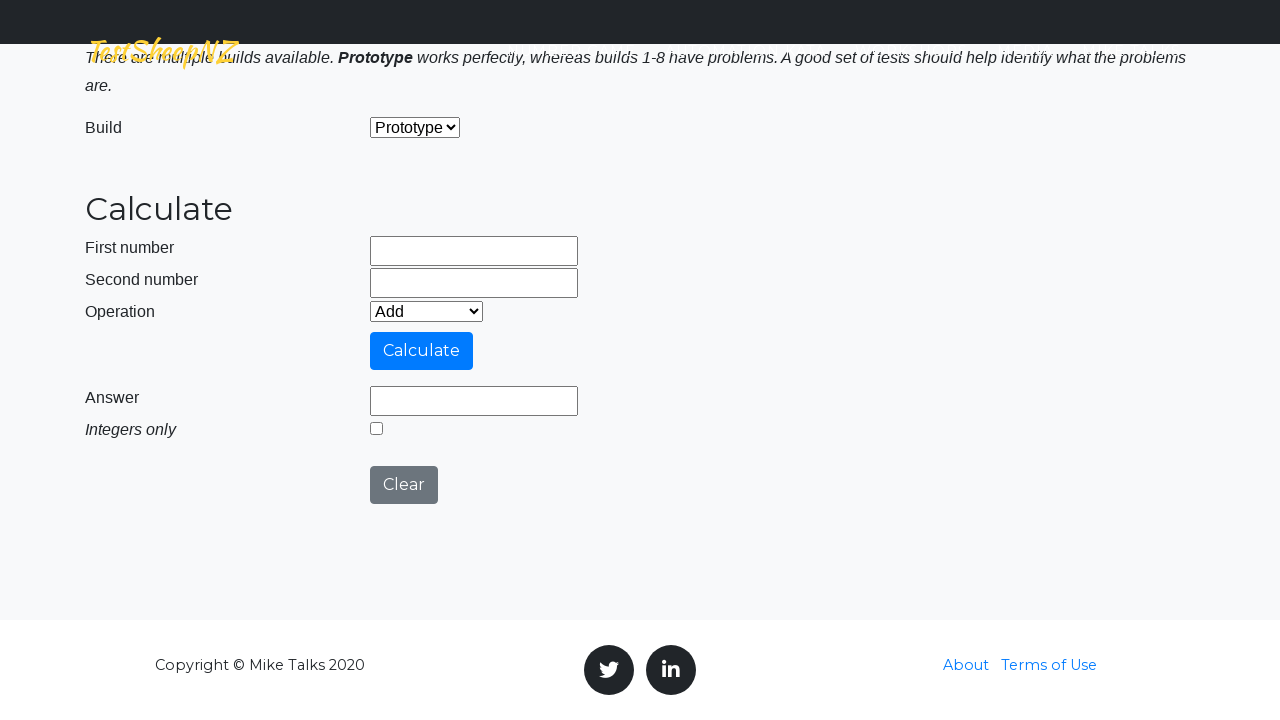

Selected 'Prototype' build from dropdown on #selectBuild
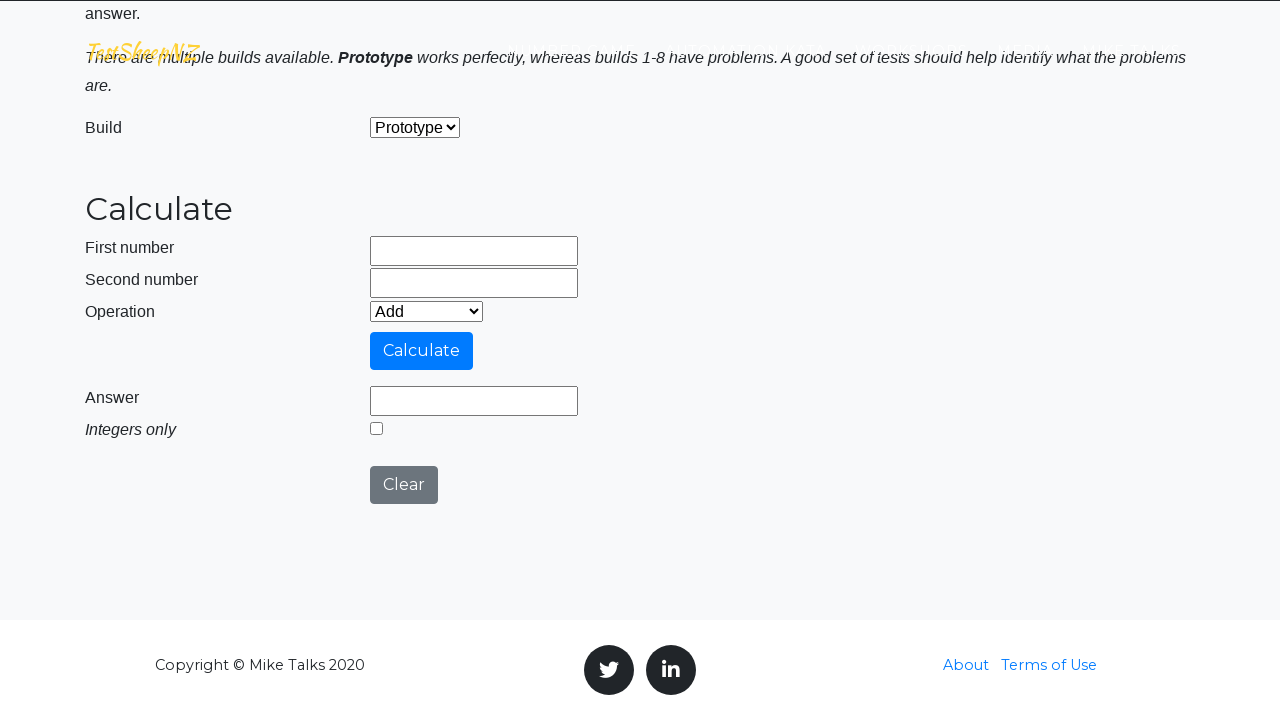

Entered '2' in the first number field on #number1Field
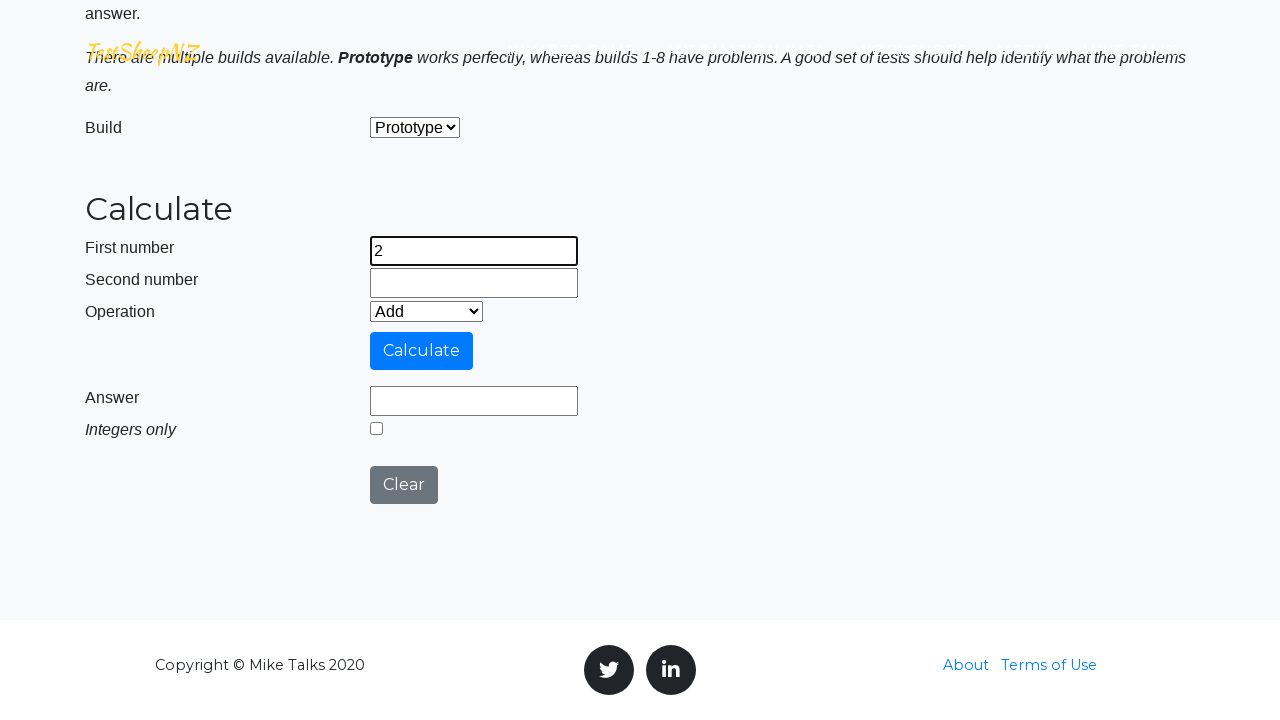

Entered '3' in the second number field on #number2Field
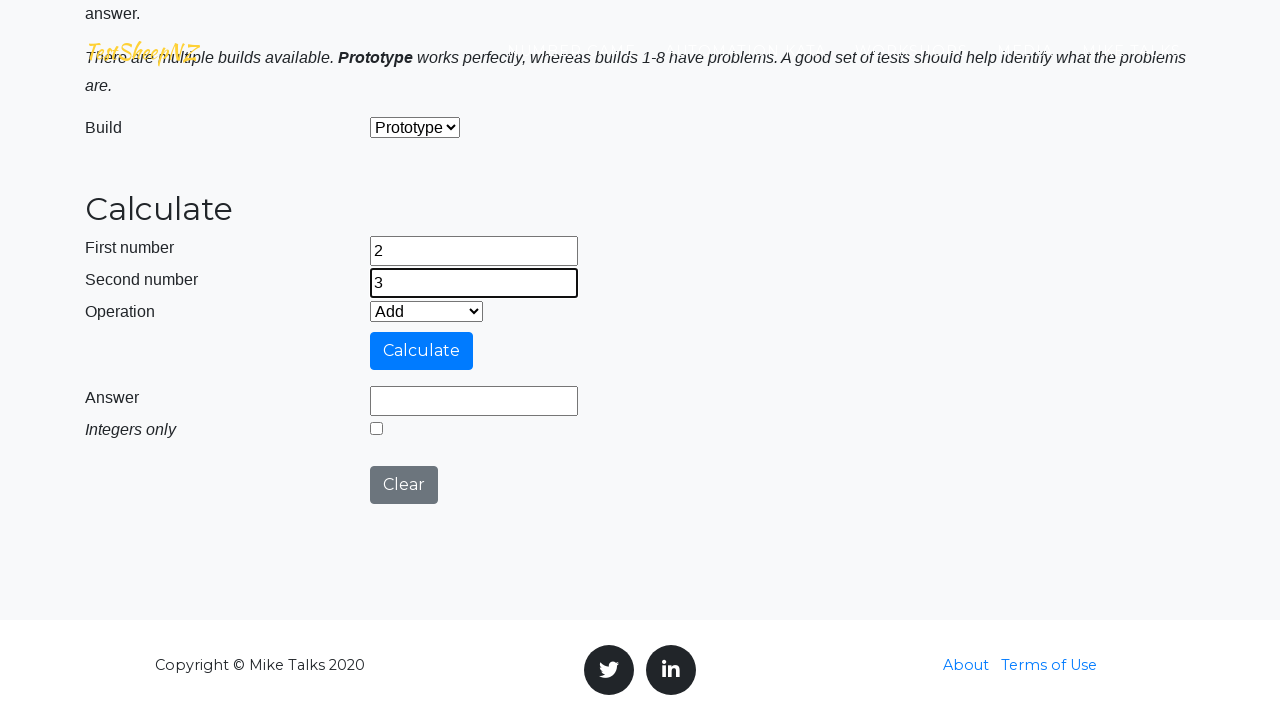

Selected 'Subtract' operation from dropdown on #selectOperationDropdown
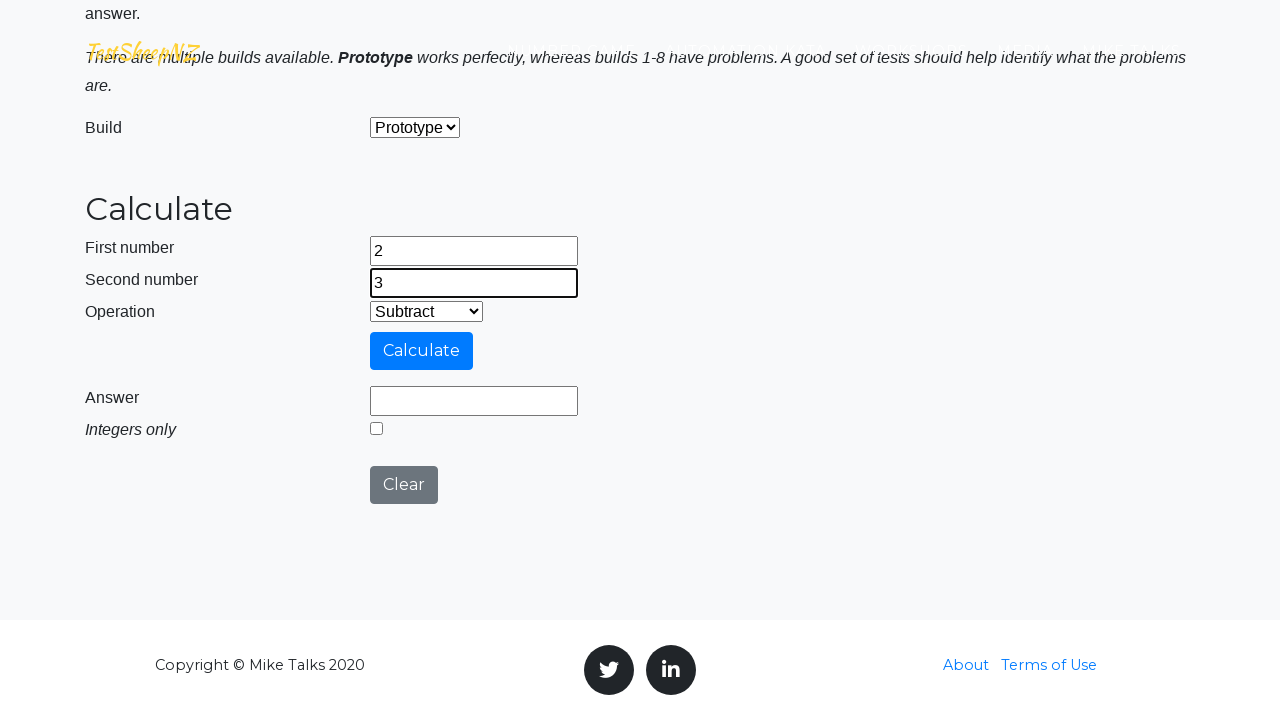

Clicked the Calculate button at (422, 351) on #calculateButton
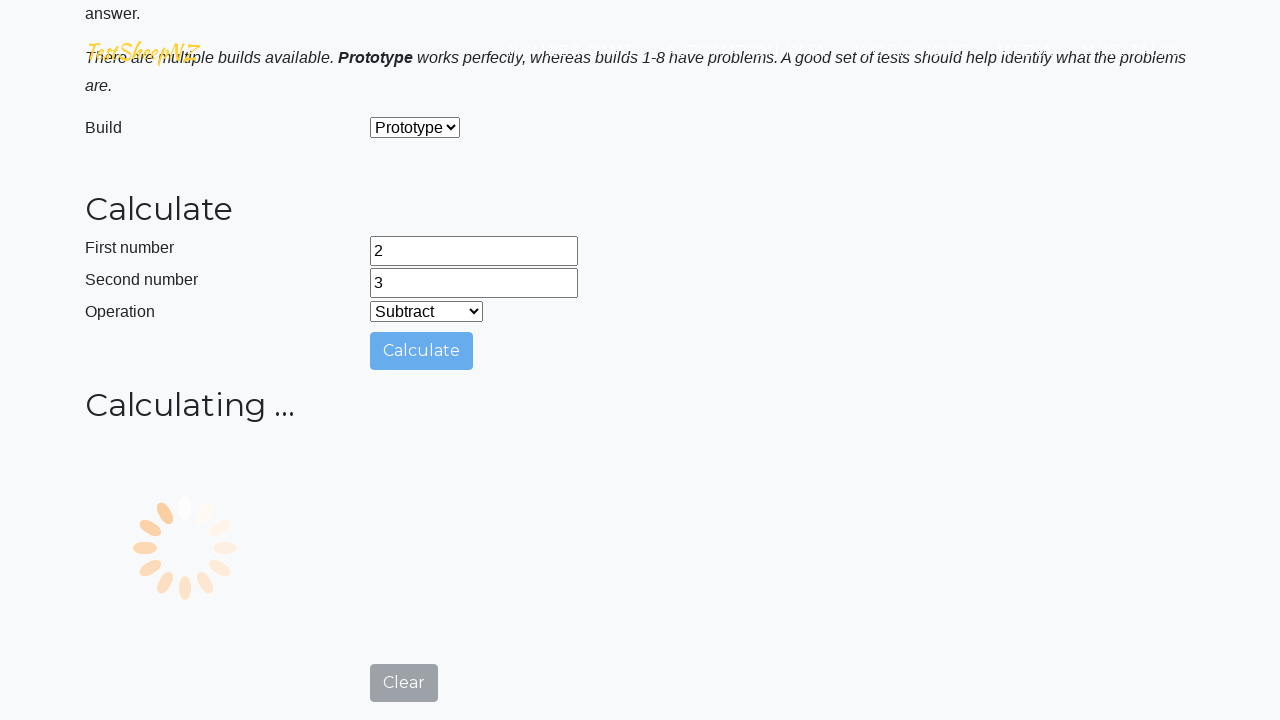

Verified that the answer field displays '-1' (2 - 3 = -1)
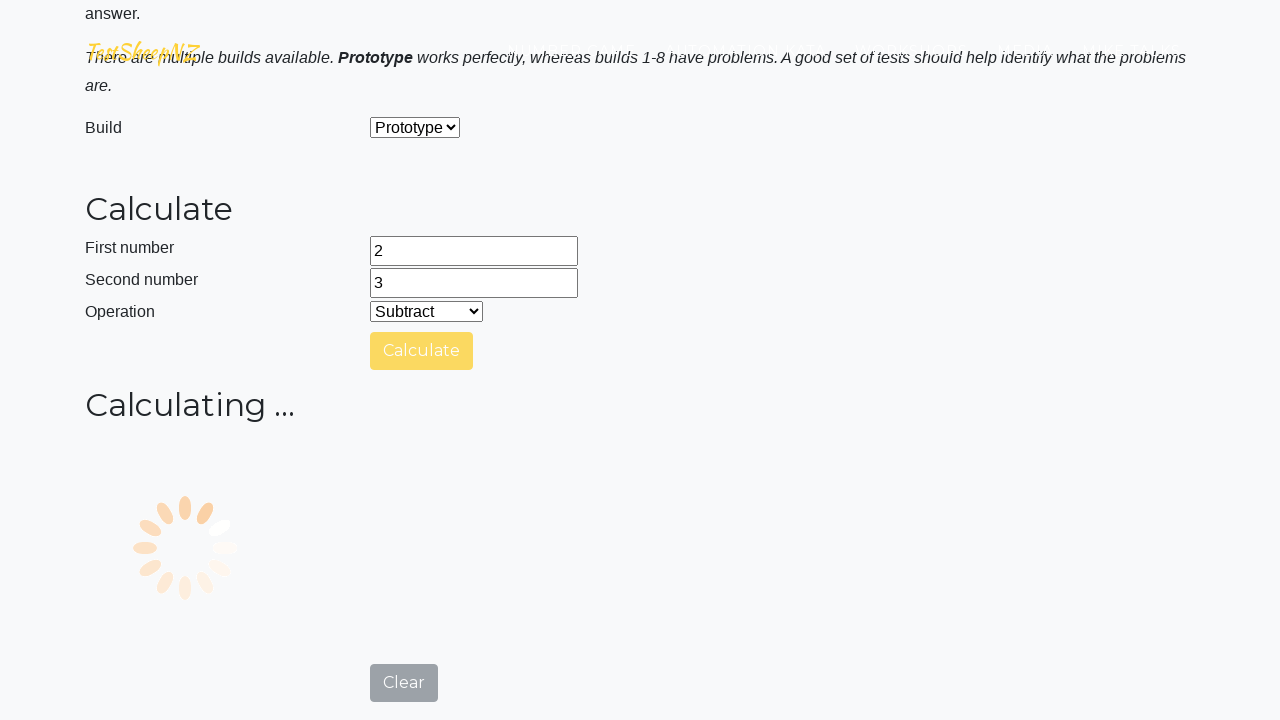

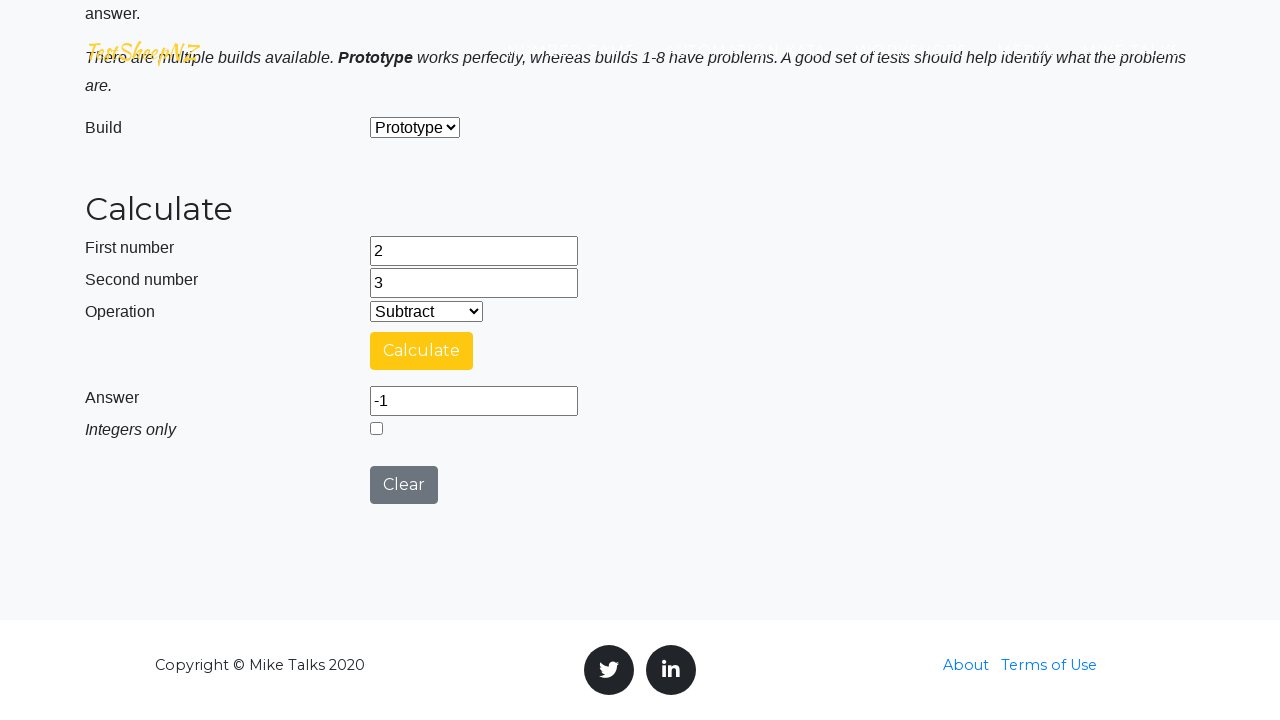